Tests file download functionality by clicking a download button and triggering a file download on a demo automation testing site

Starting URL: https://demo.automationtesting.in/FileDownload.html

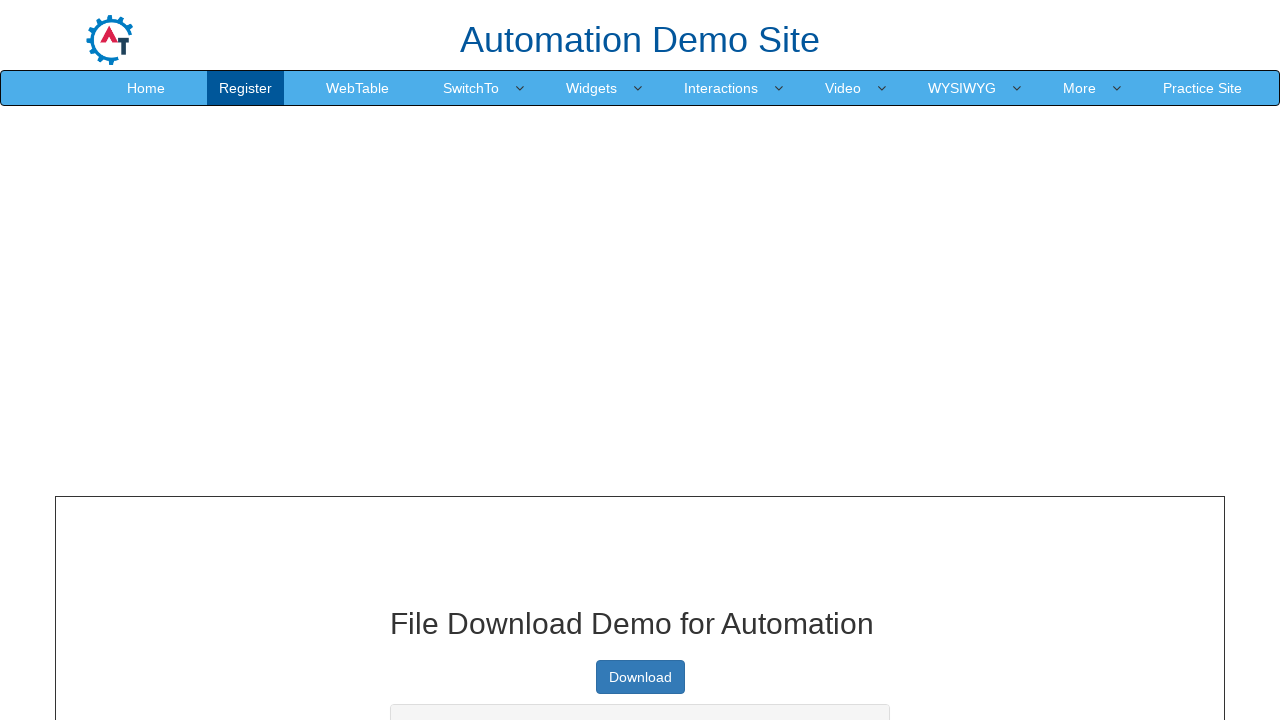

Waited for download button selector and clicked it
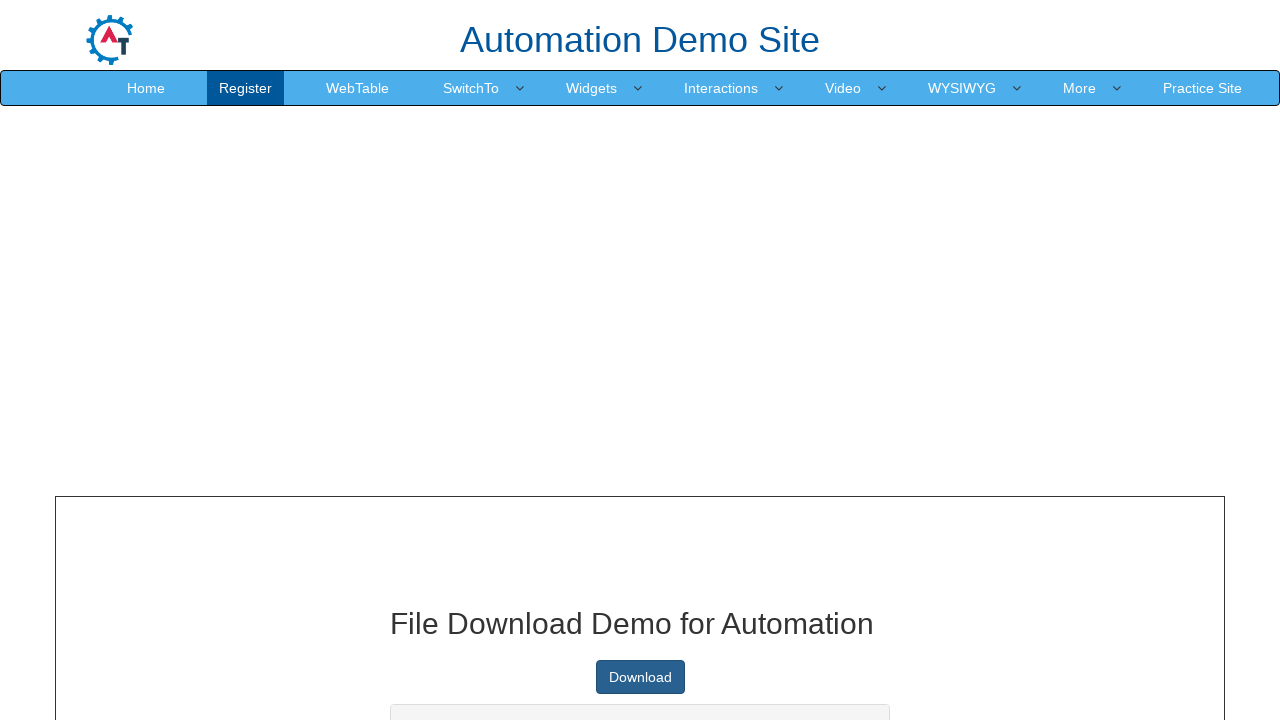

File download completed and download object retrieved
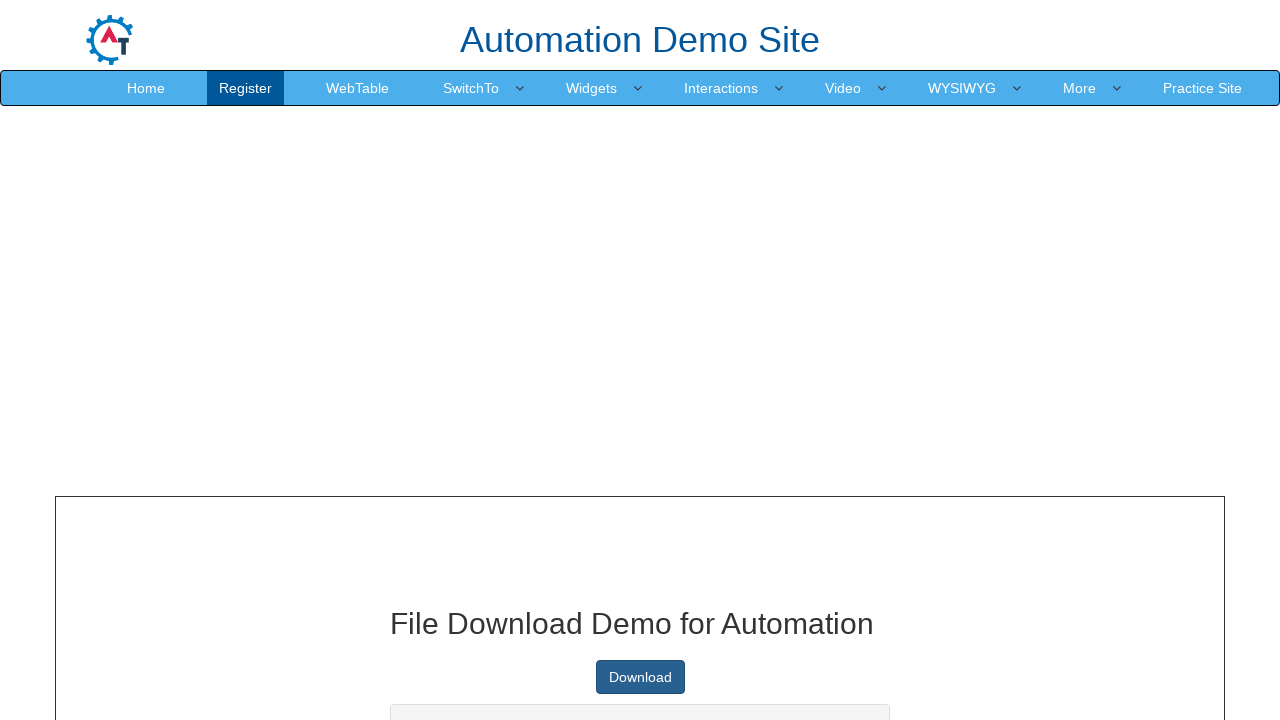

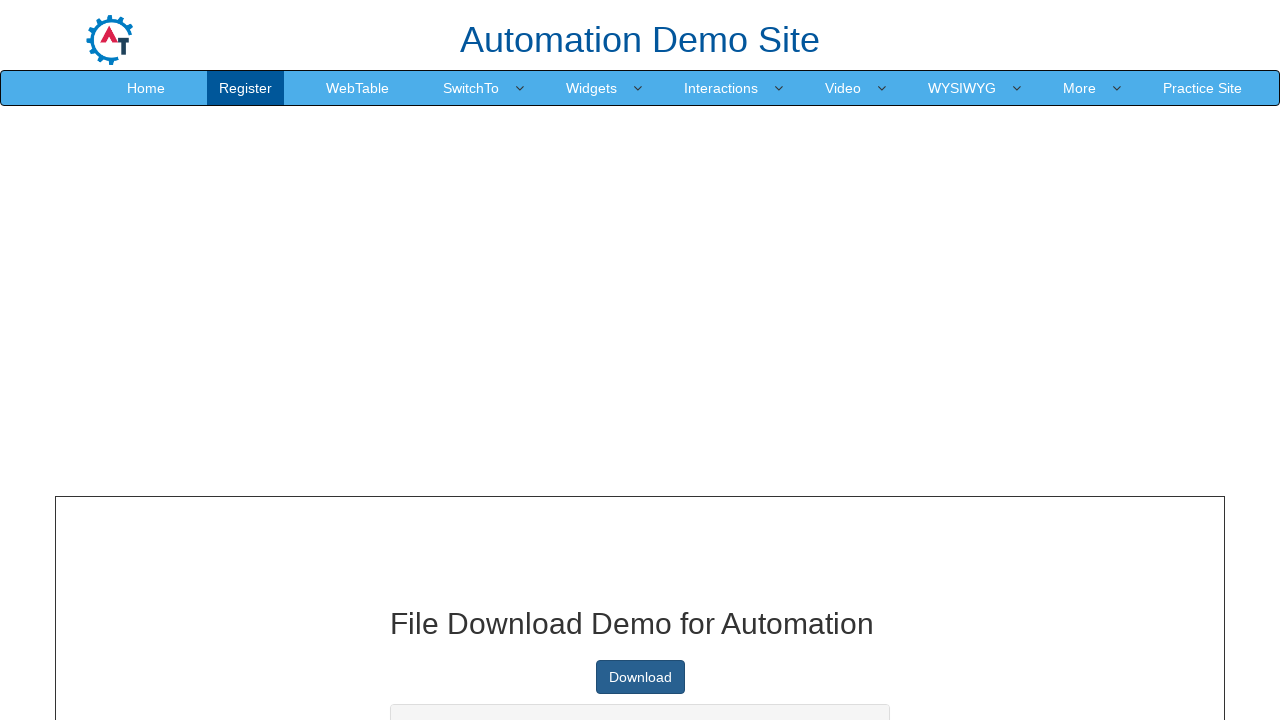